Tests wait functionality by navigating to a test automation practice site and filling a name input field using explicit wait

Starting URL: https://testautomationpractice.blogspot.com/

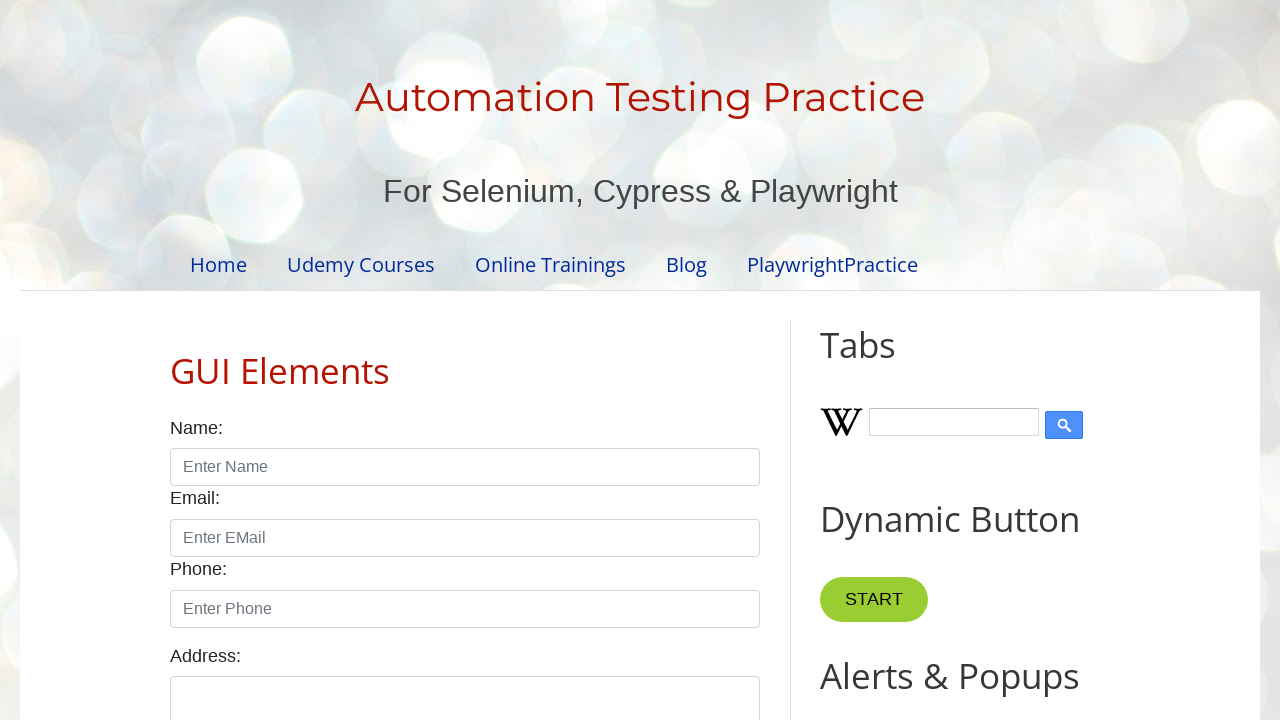

Waited for name input field to become visible
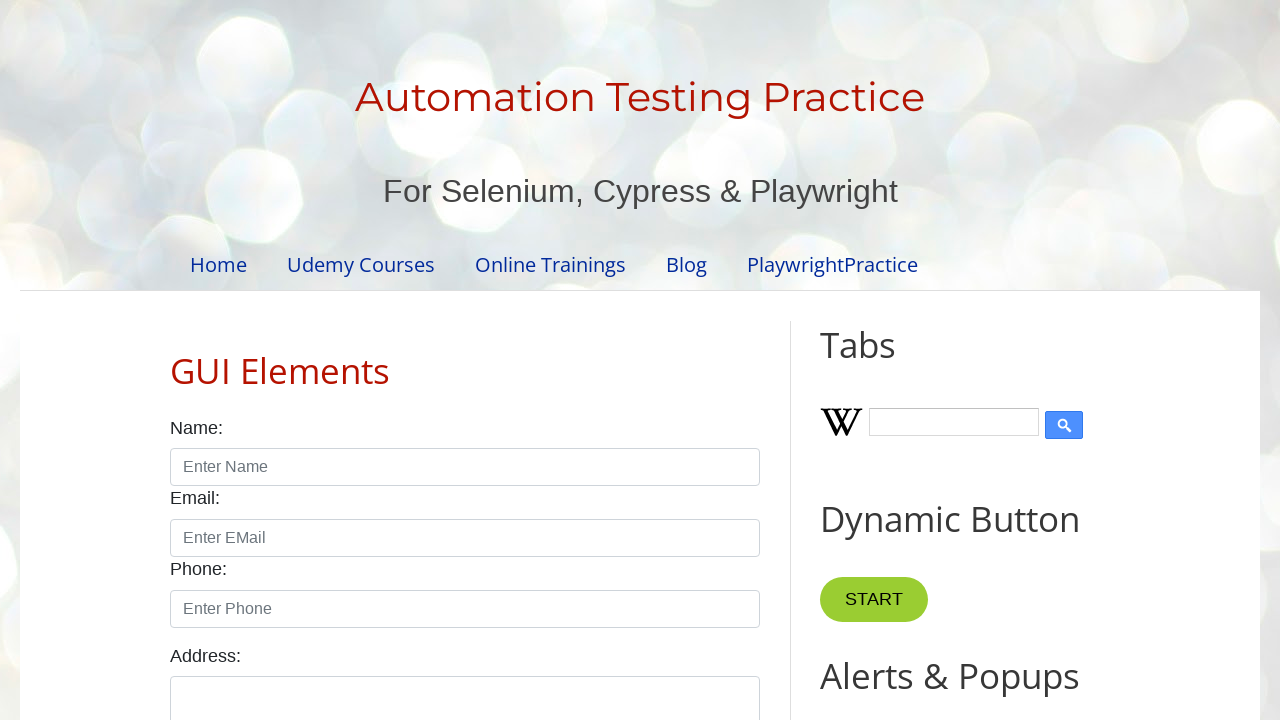

Filled name input field with 'Explicit wait' on //input[@placeholder='Enter Name']
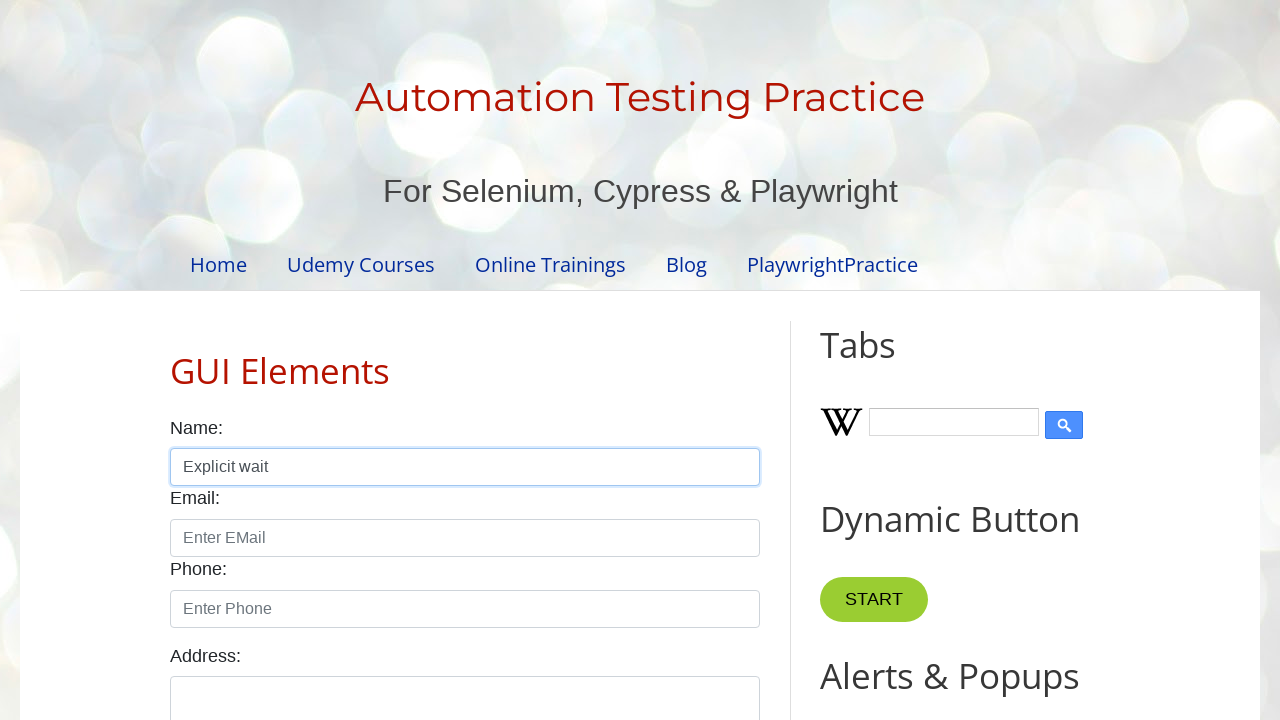

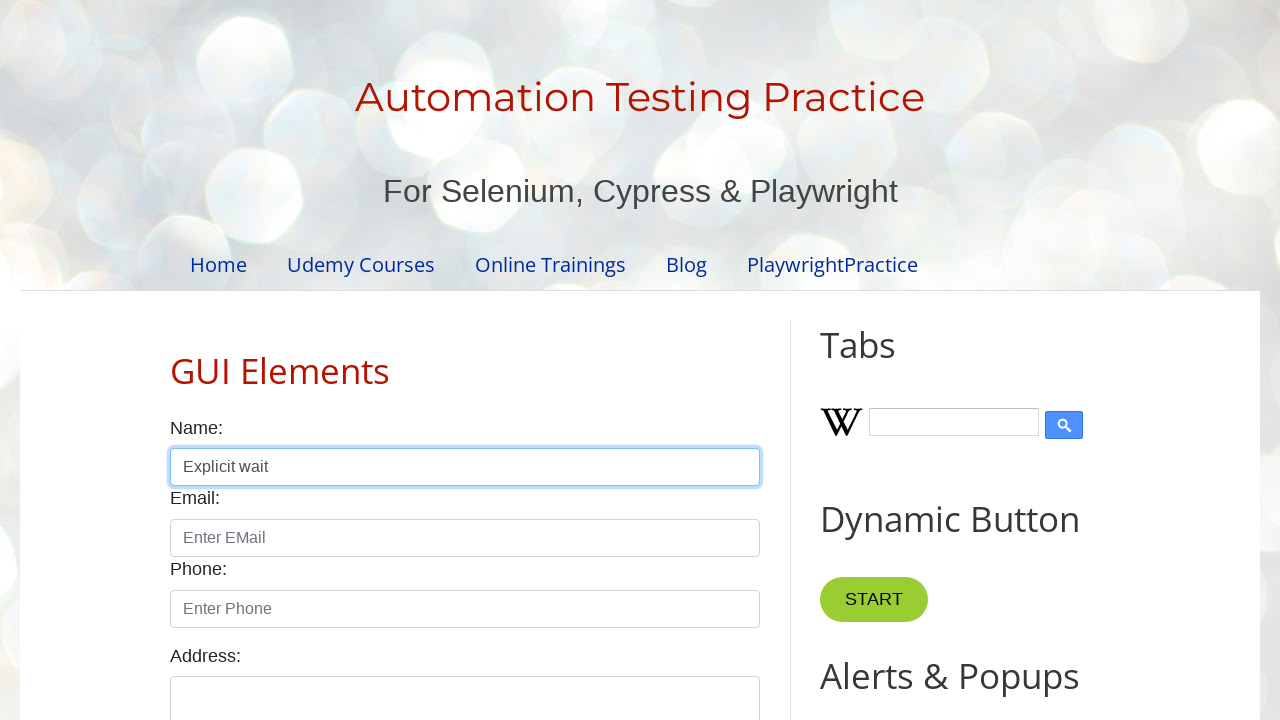